Tests modal dialog functionality by opening a modal and closing it with the close button.

Starting URL: https://formy-project.herokuapp.com/modal

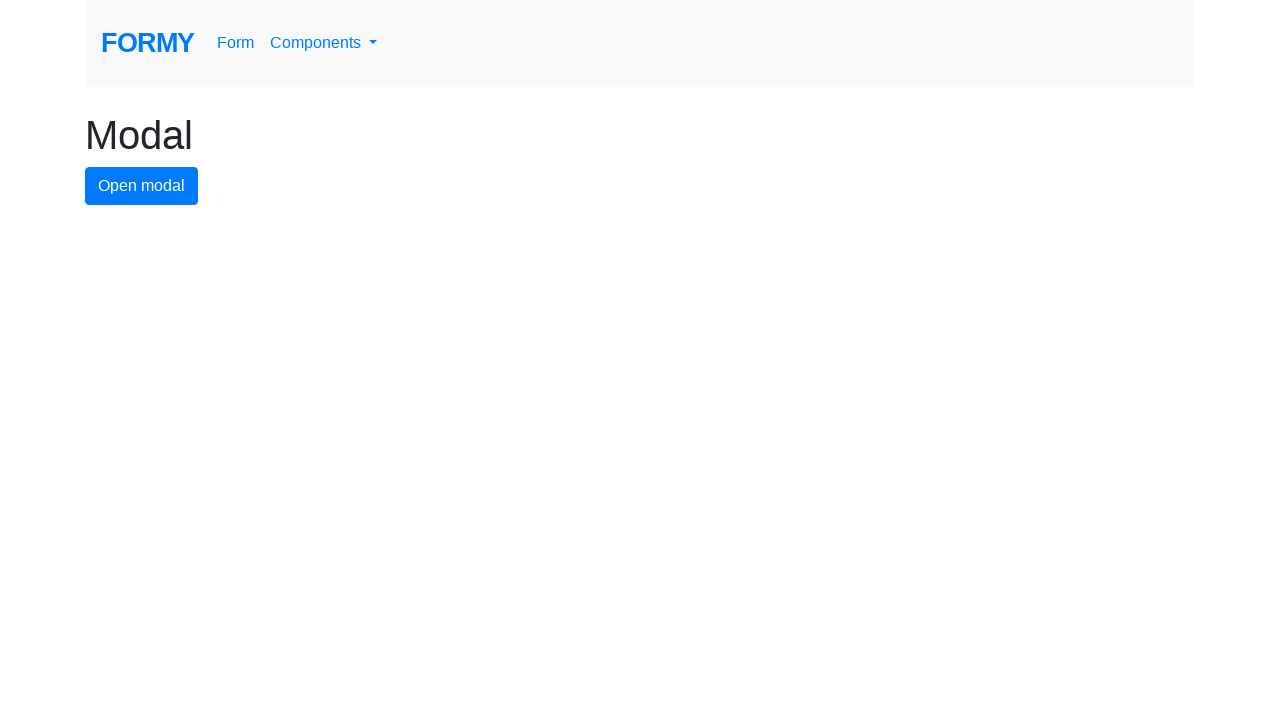

Clicked button to open the modal at (142, 186) on #modal-button
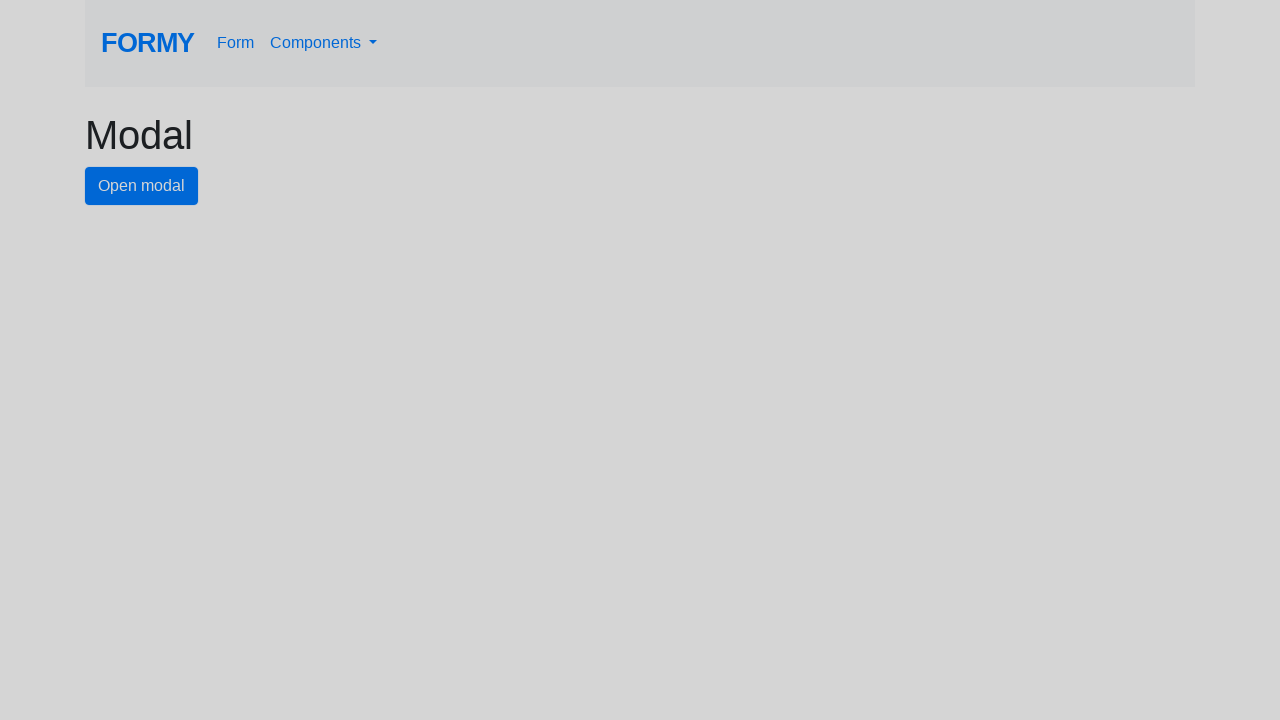

Modal appeared and close button is visible
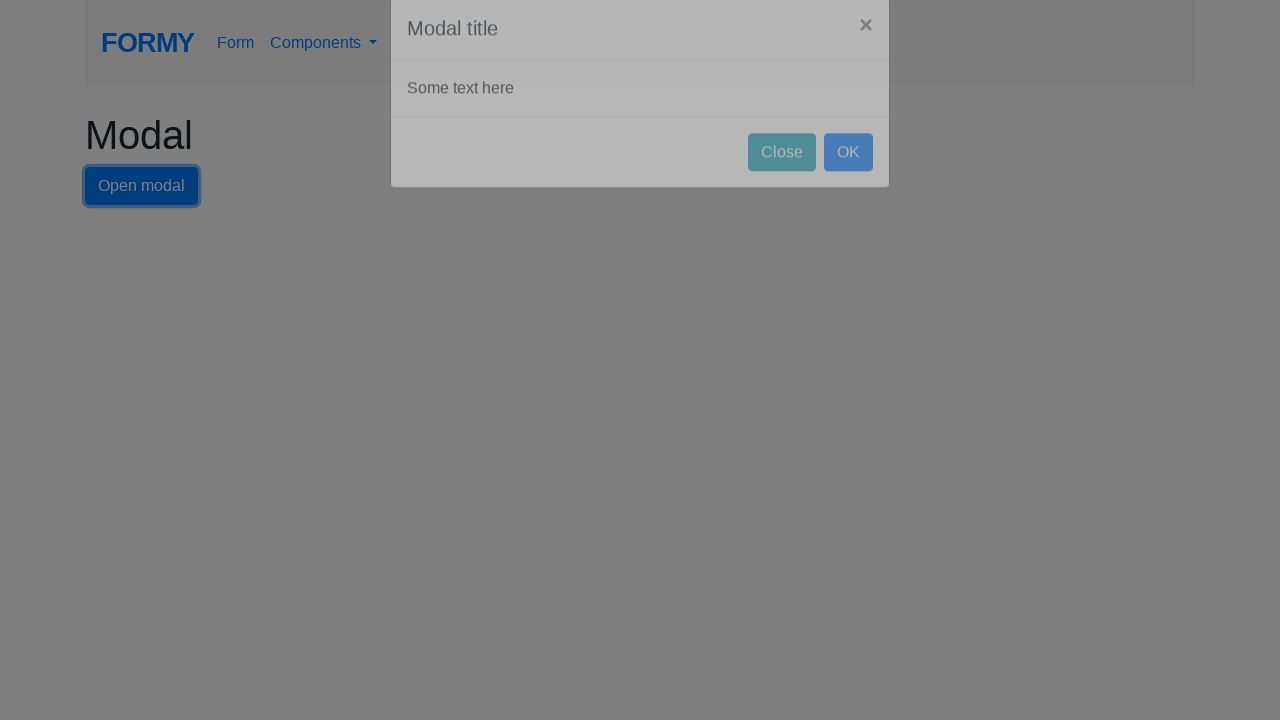

Clicked close button to close the modal at (782, 184) on #close-button
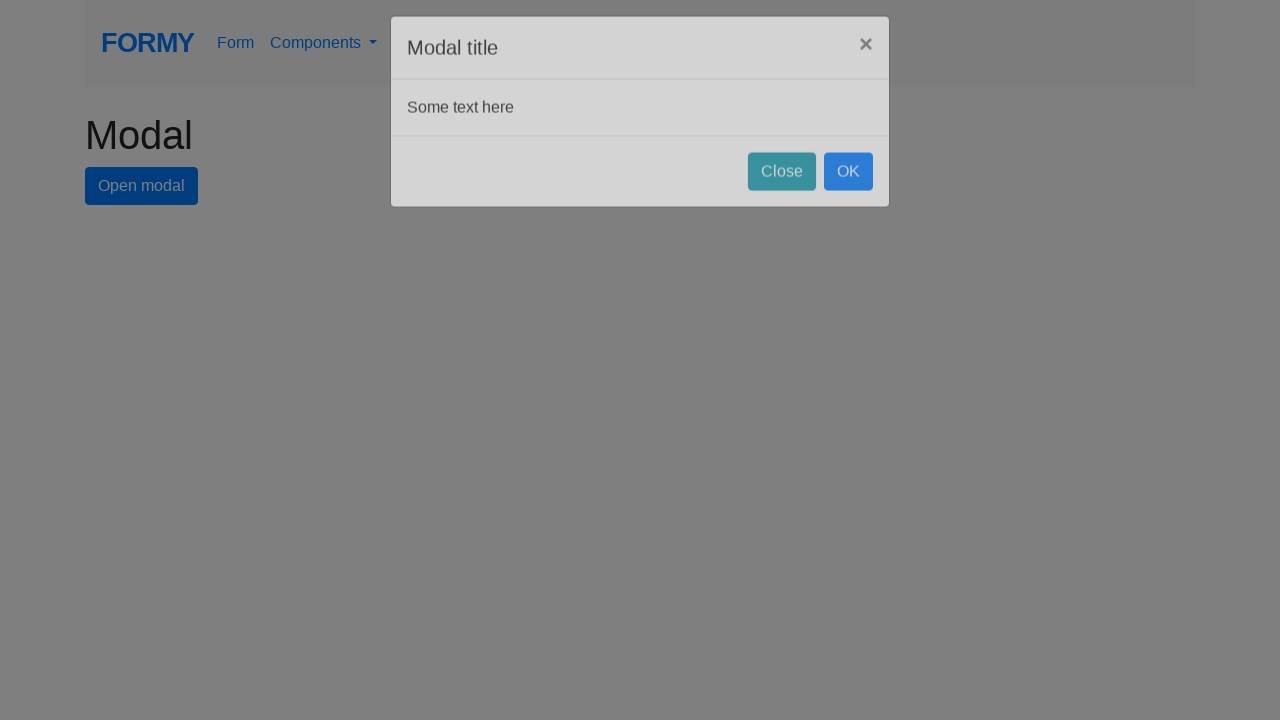

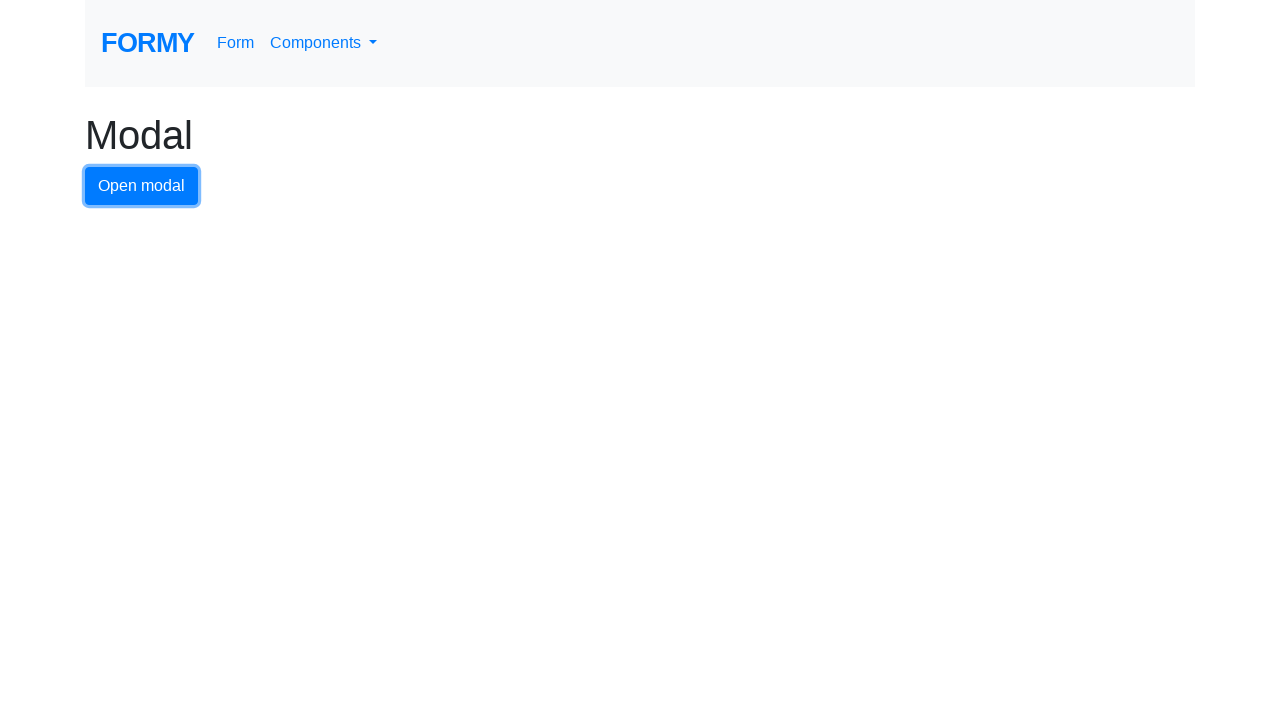